Tests Indian railway train search functionality by entering source and destination stations (MAS to TVR) and searching for available trains

Starting URL: https://erail.in/

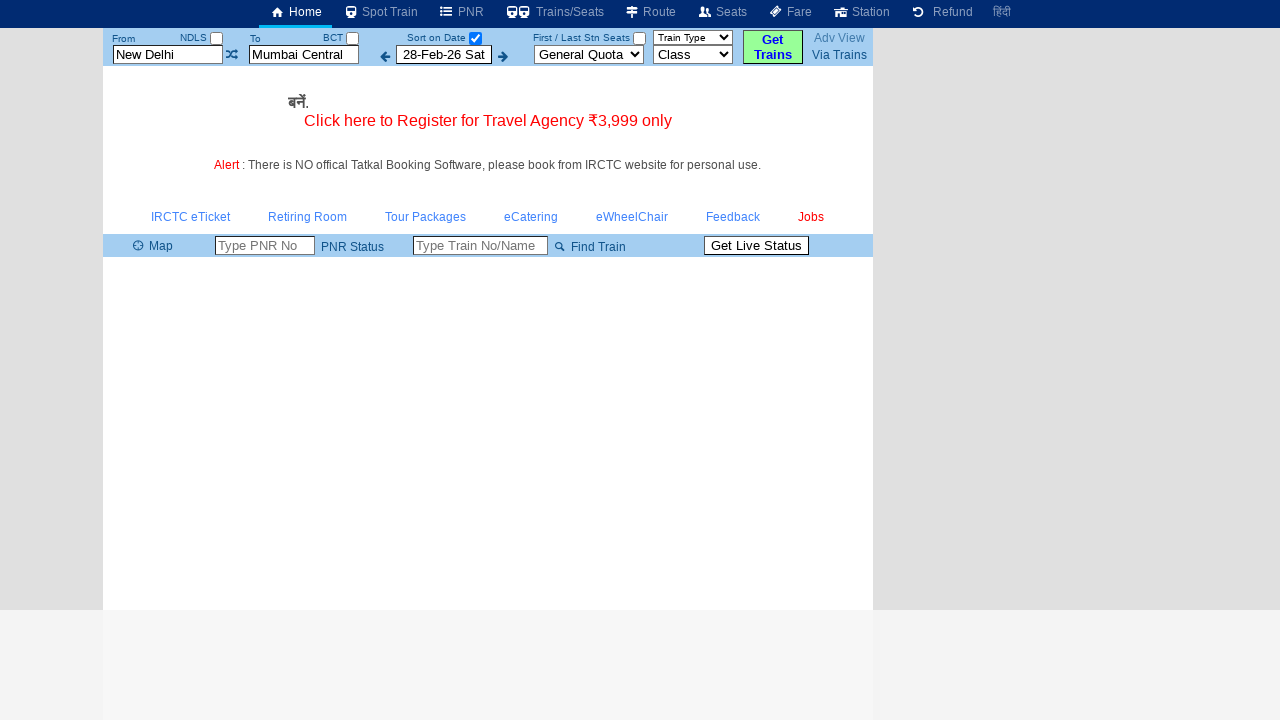

Cleared the 'From' station field on #txtStationFrom
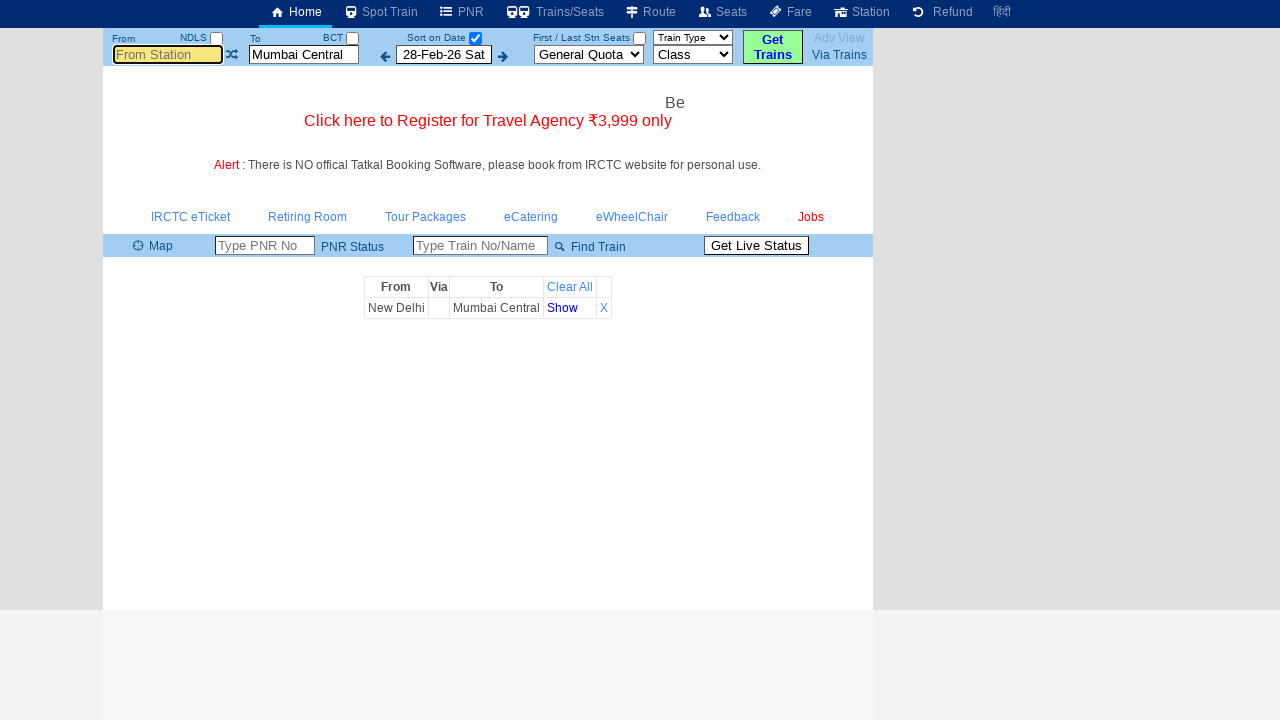

Filled 'From' station field with 'MAS' on #txtStationFrom
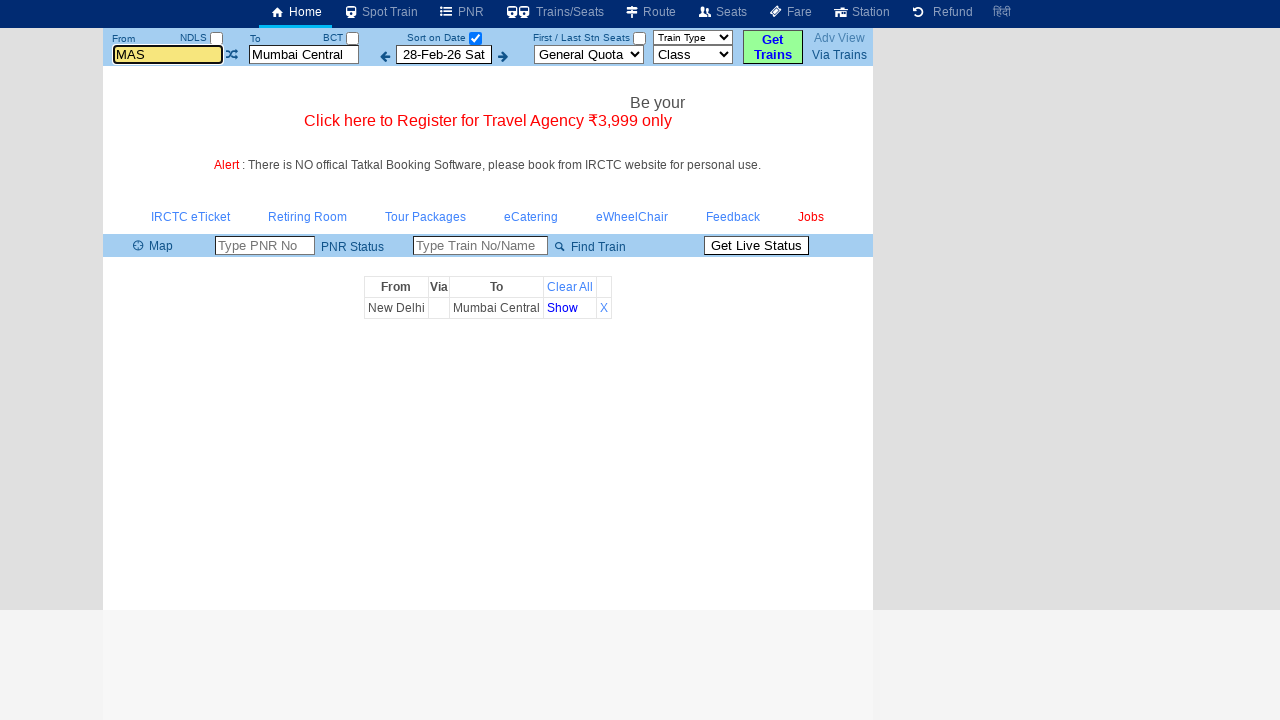

Pressed Tab to move to next field
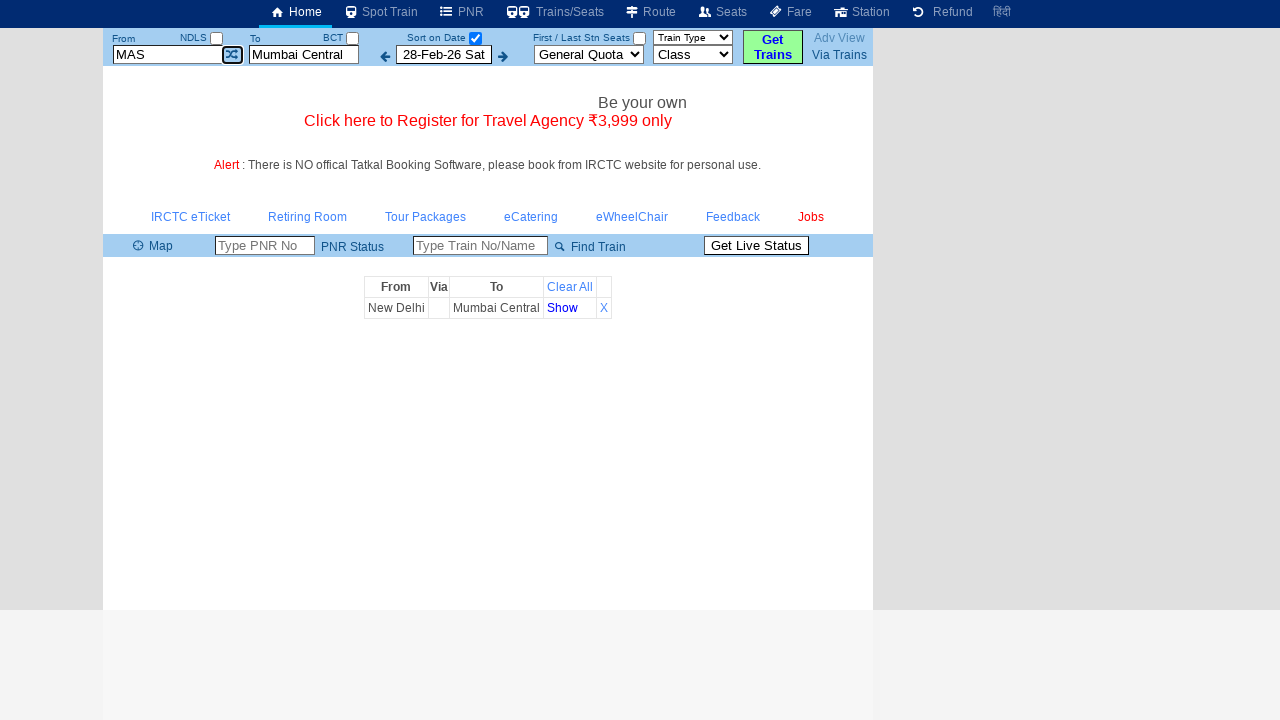

Cleared the 'To' station field on #txtStationTo
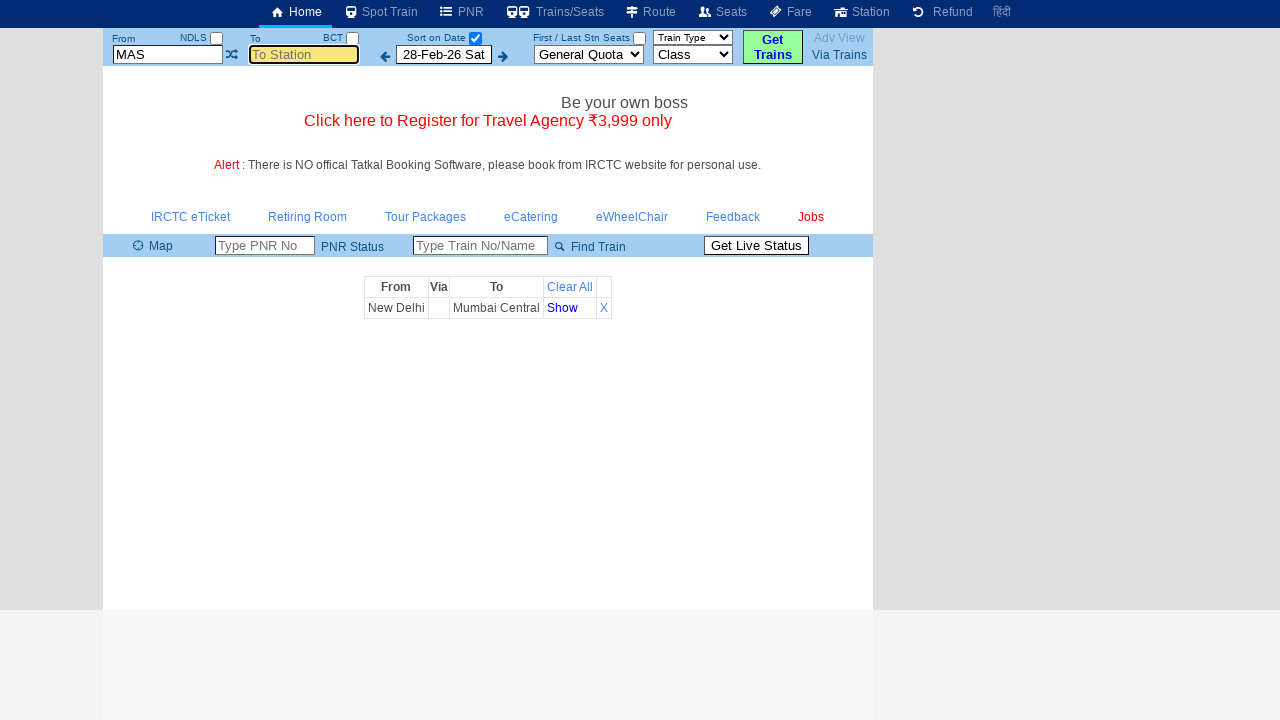

Filled 'To' station field with 'TVR' on #txtStationTo
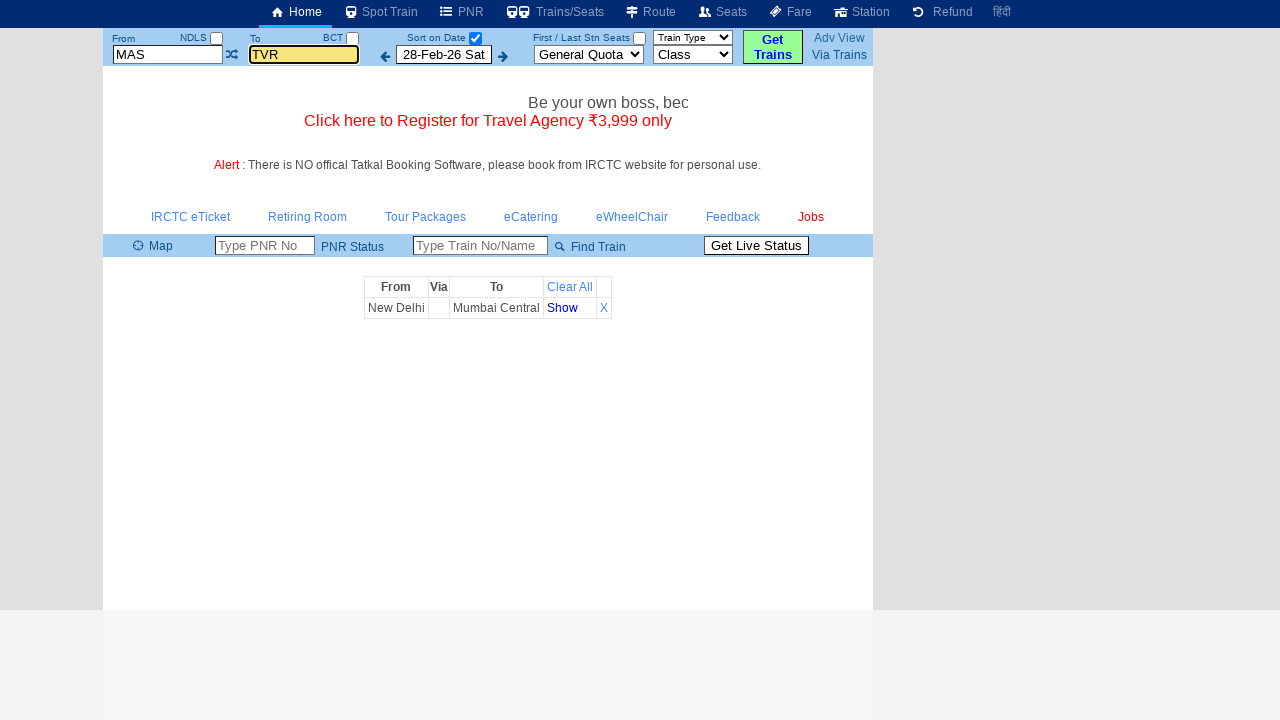

Pressed Tab to move to next field
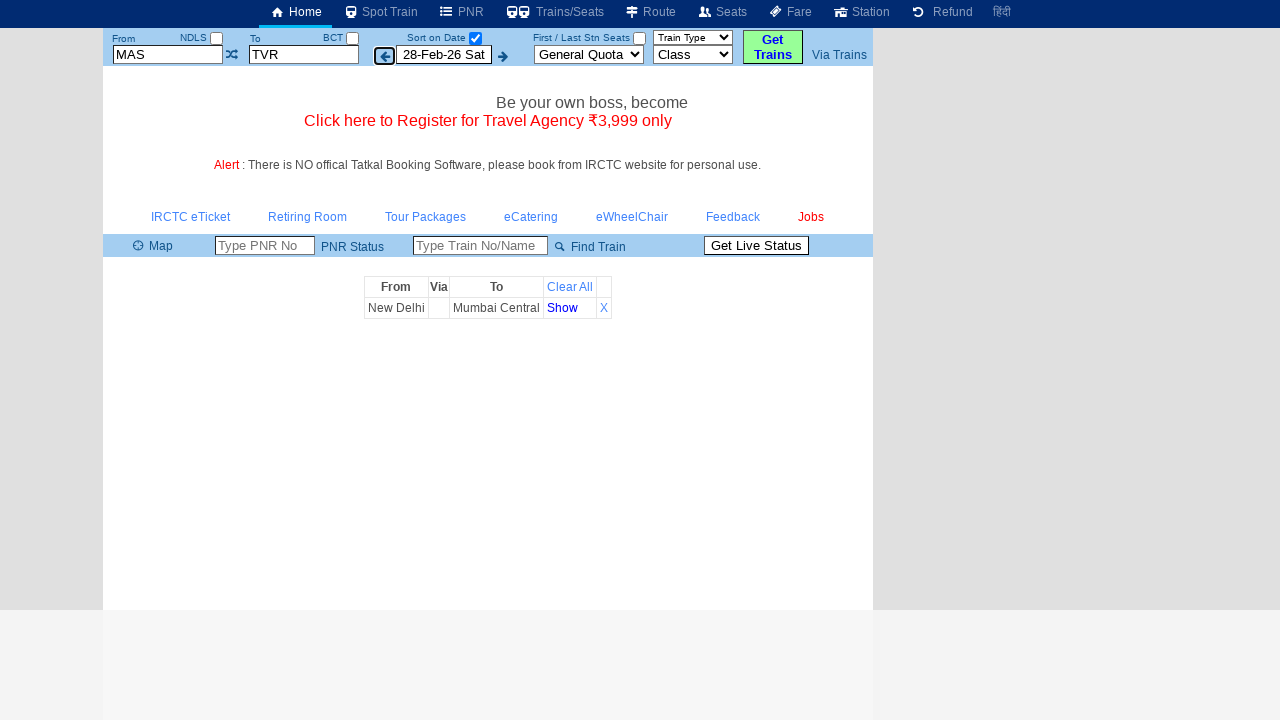

Clicked on the date selection checkbox at (475, 38) on #chkSelectDateOnly
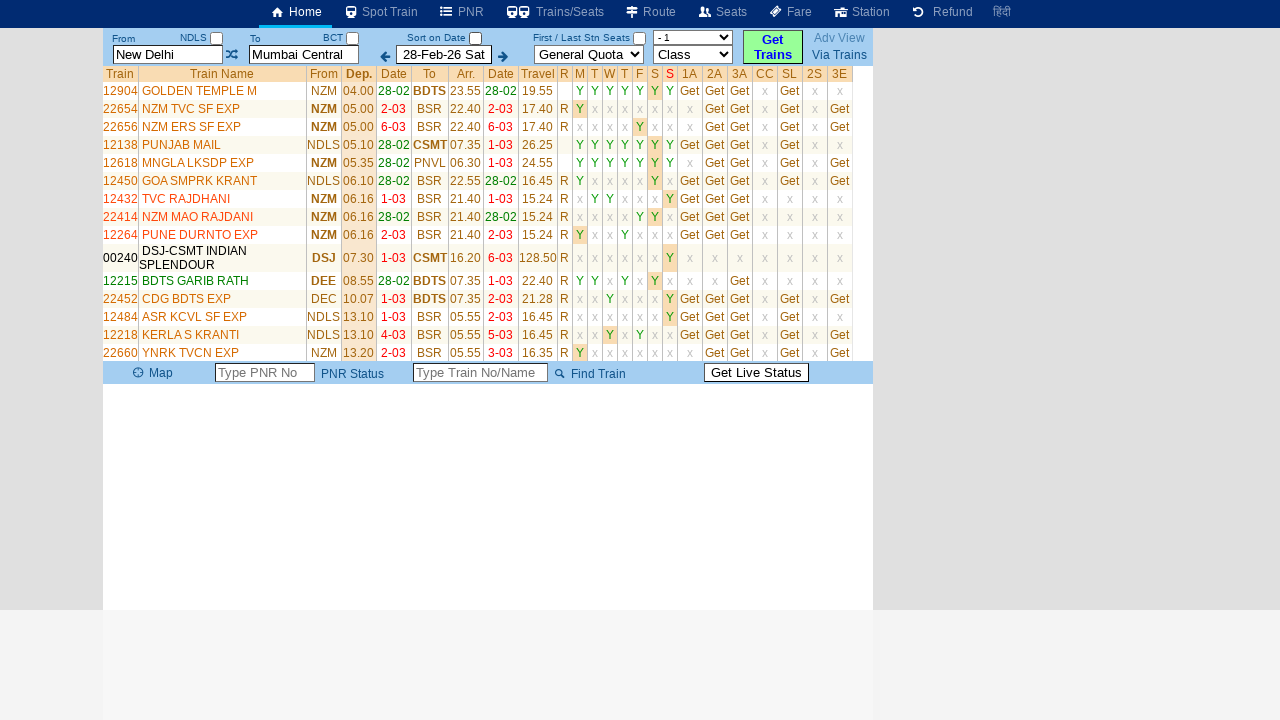

Train results table loaded successfully
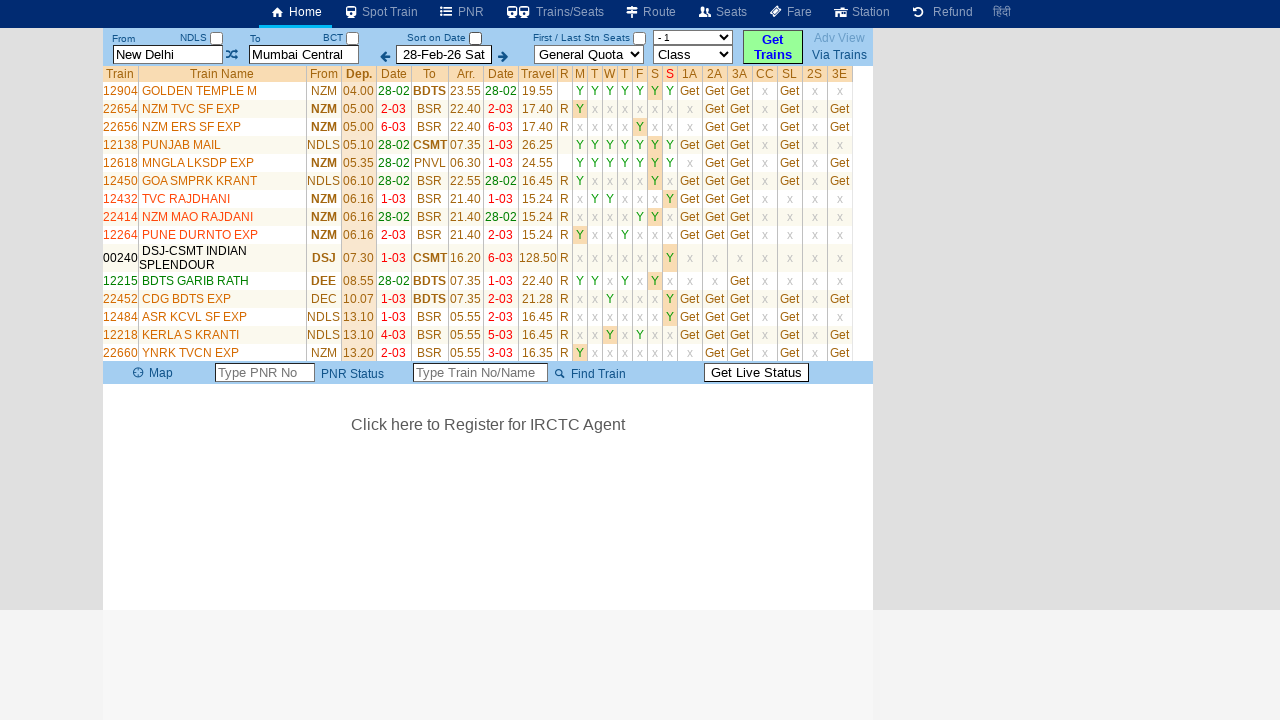

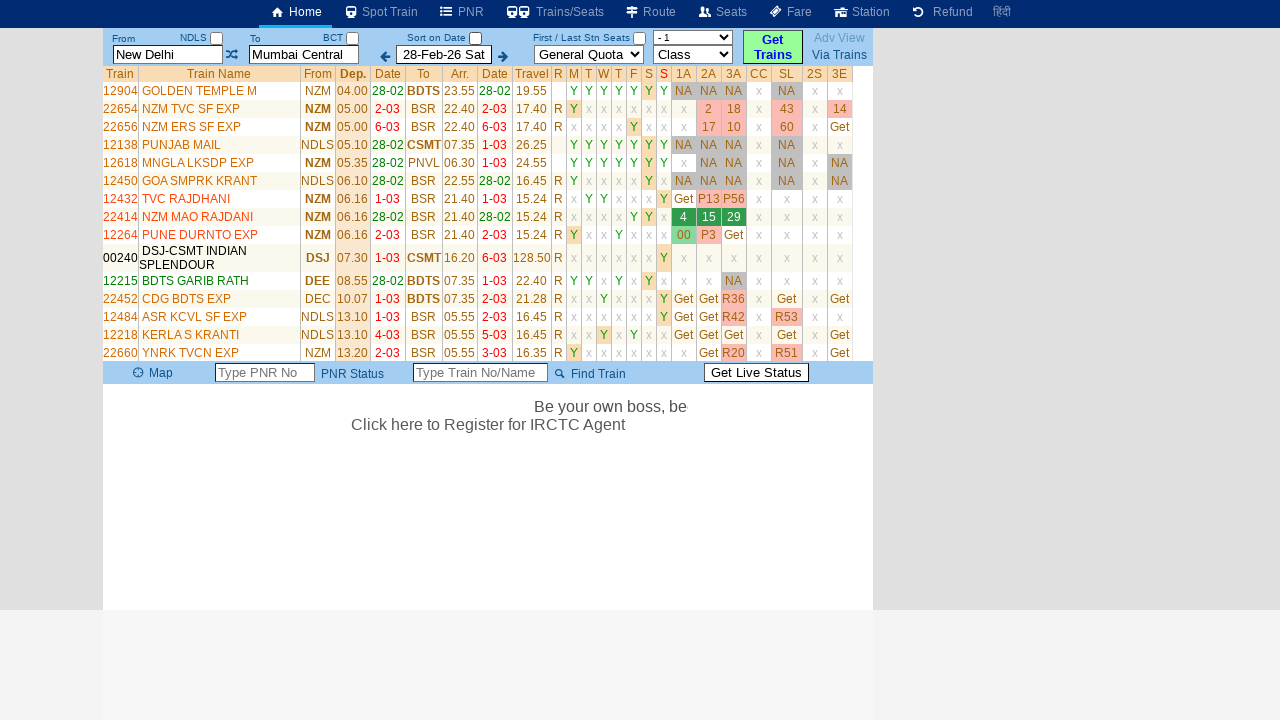